Tests hotel search functionality by filling in the hotel location field and newsletter subscription field

Starting URL: https://hotel-testlab.coderslab.pl/en/

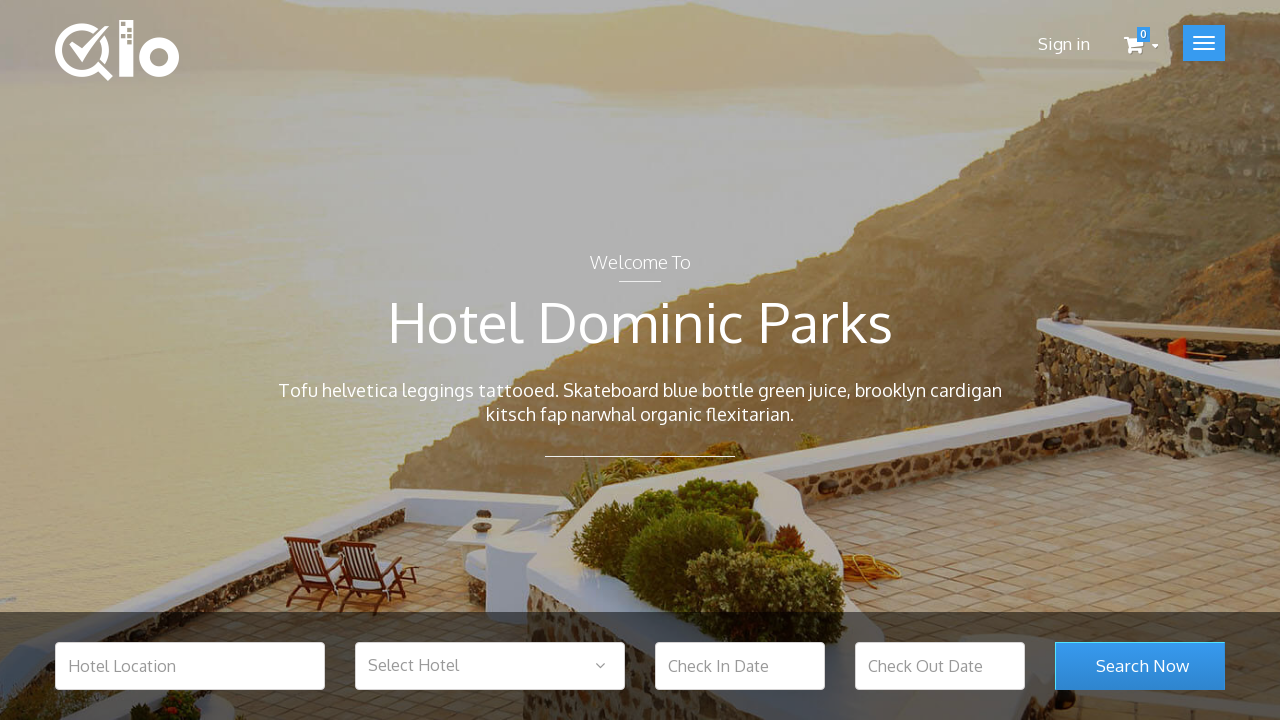

Filled hotel location field with 'Warsaw' on #hotel_location
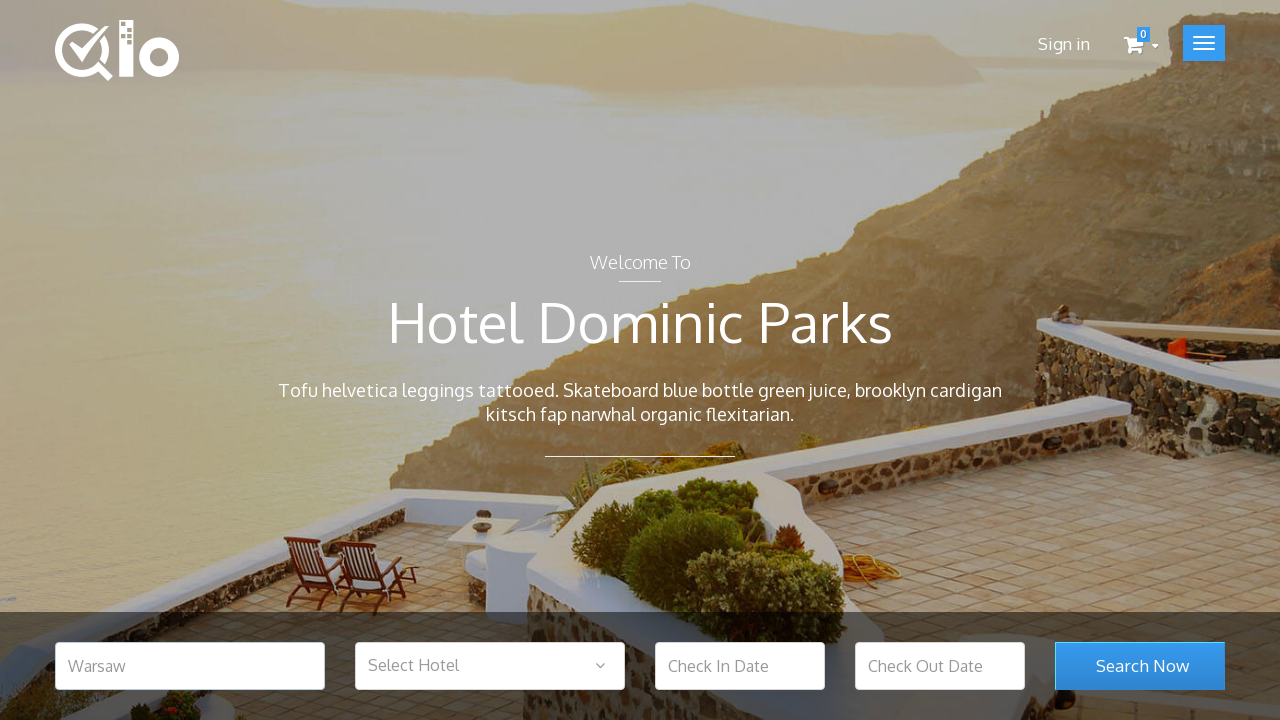

Filled newsletter subscription field with 'test@test.com' on #newsletter-input
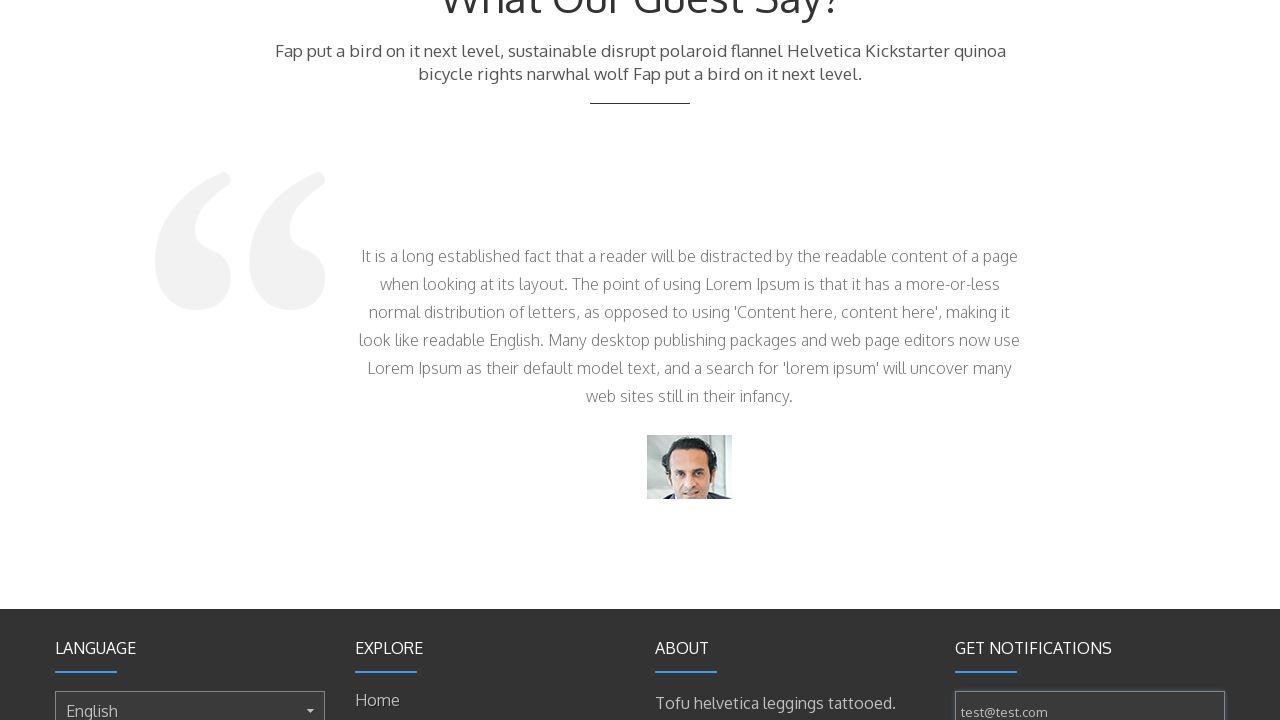

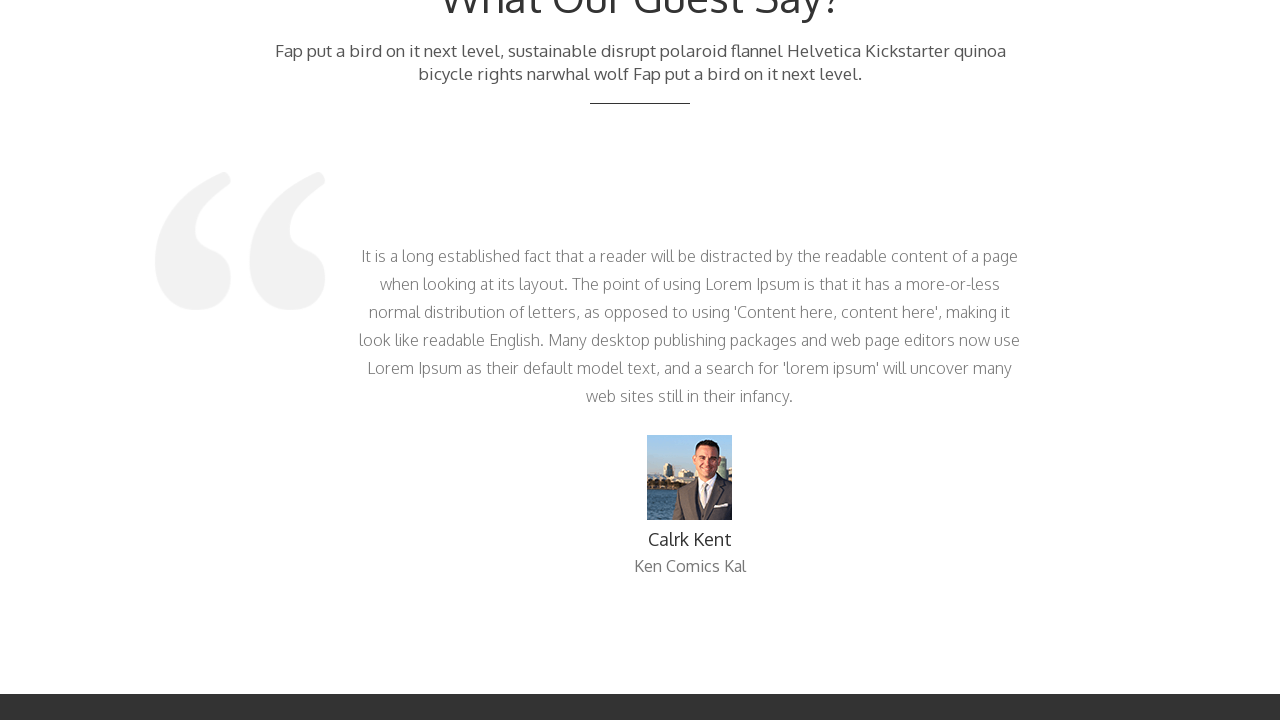